Tests navigation to the Resizable page by clicking on the Resizable link in the jQuery UI demo site

Starting URL: https://jqueryui.com/droppable/

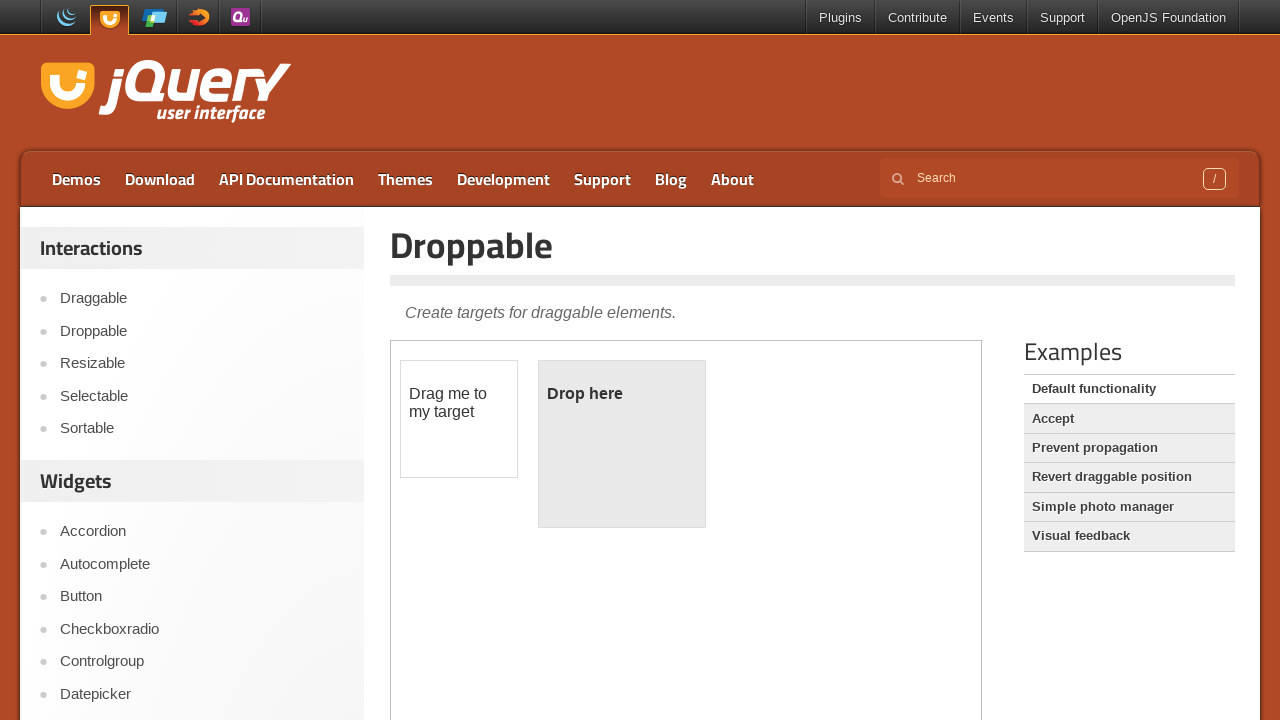

Clicked on the Resizable link in the jQuery UI demo site at (202, 364) on text=Resizable
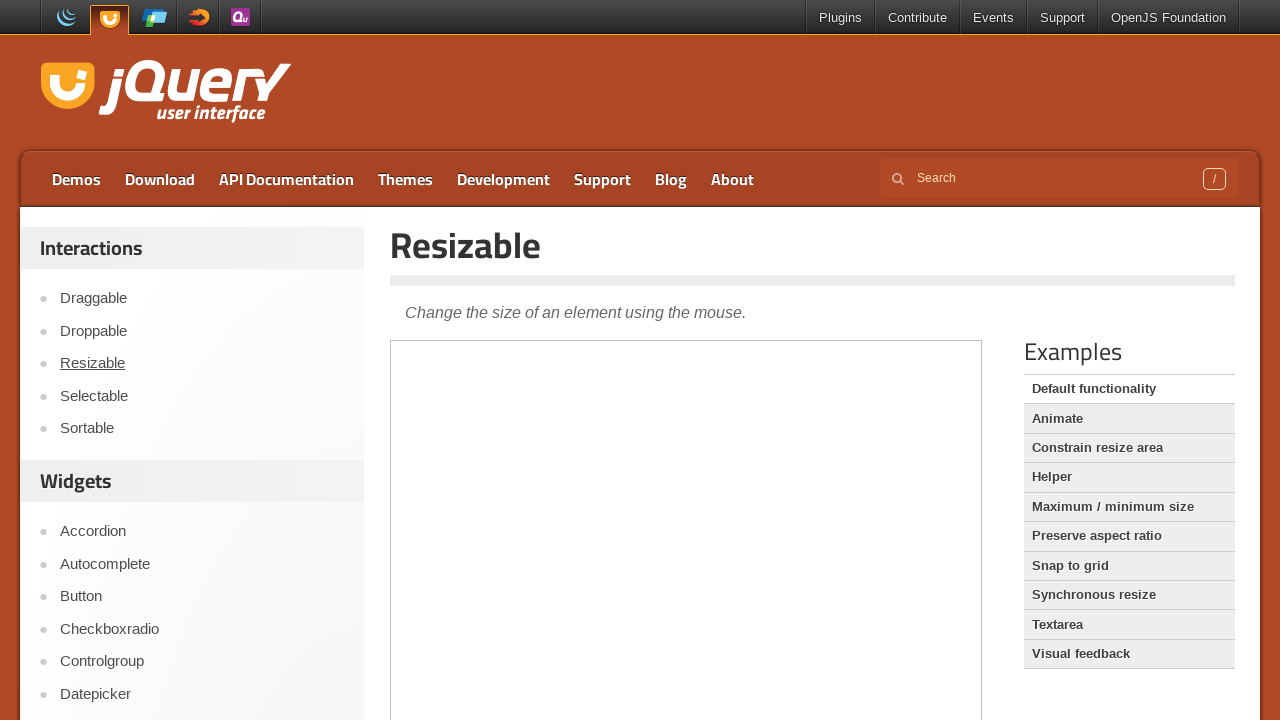

Successfully navigated to the Resizable page
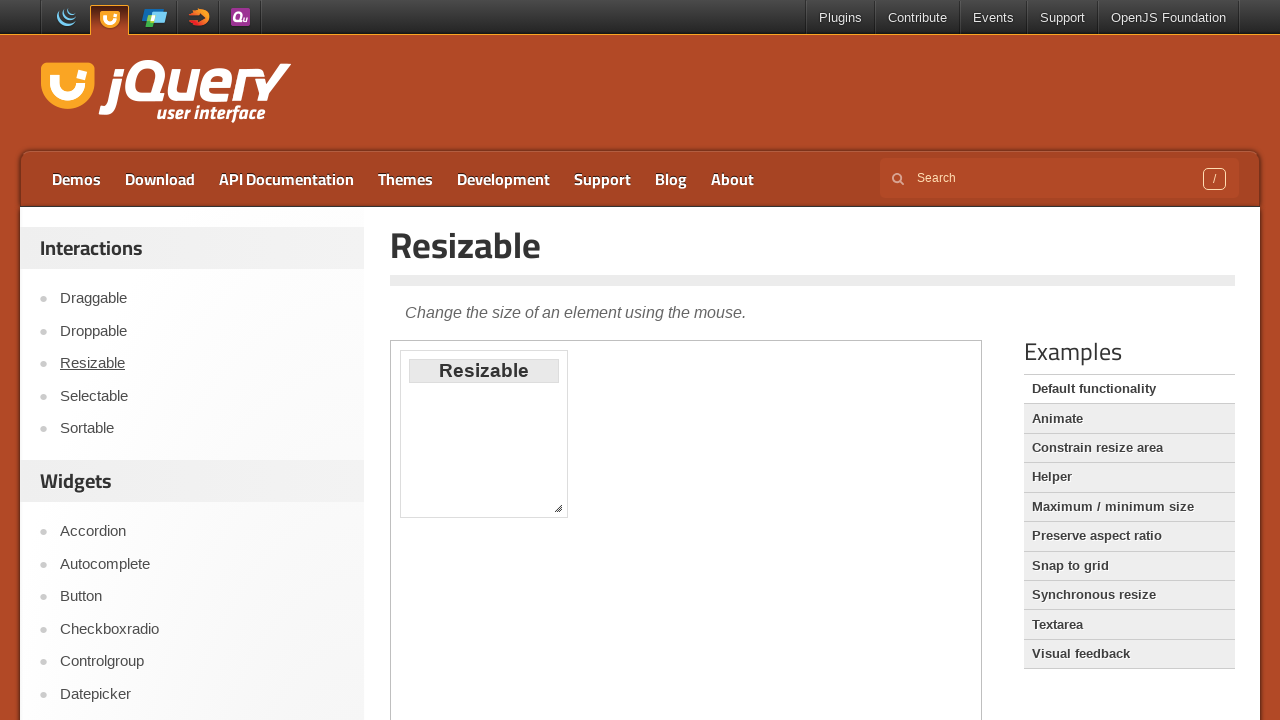

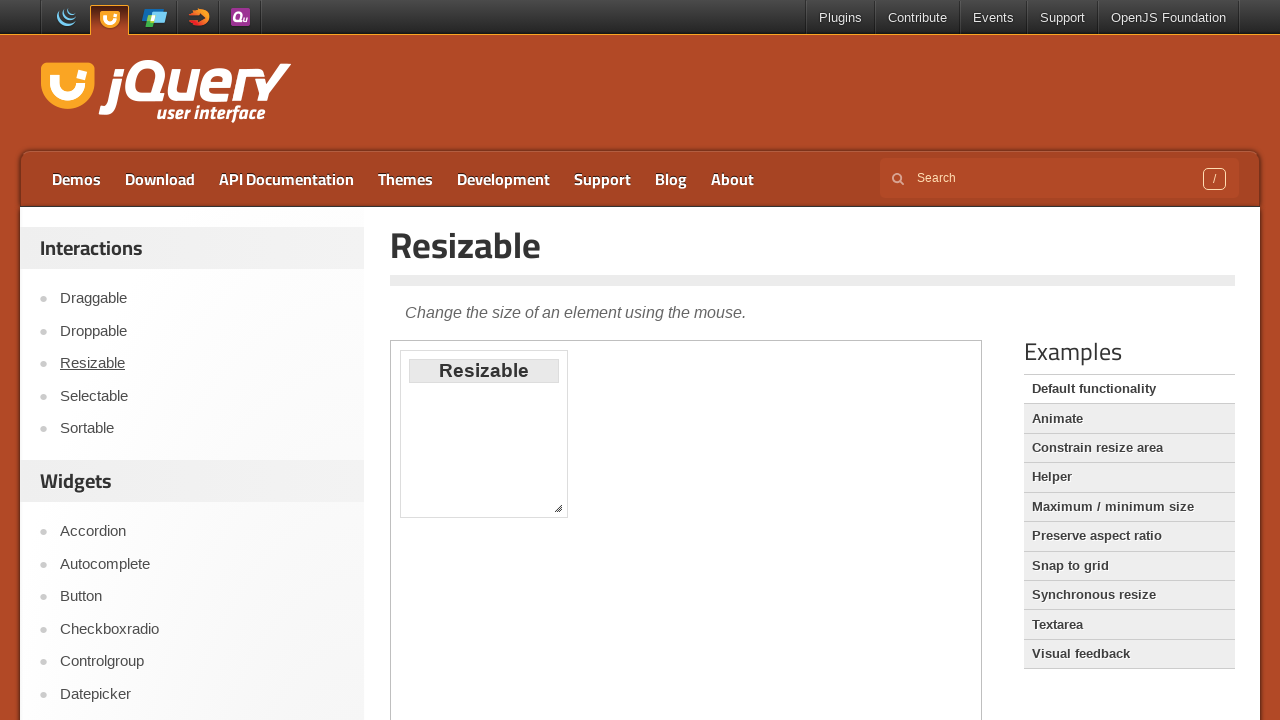